Tests adding a note to a bulletin board application by entering text in the input field and verifying it displays on the page

Starting URL: https://victoria-lo.github.io/bulletin-board/

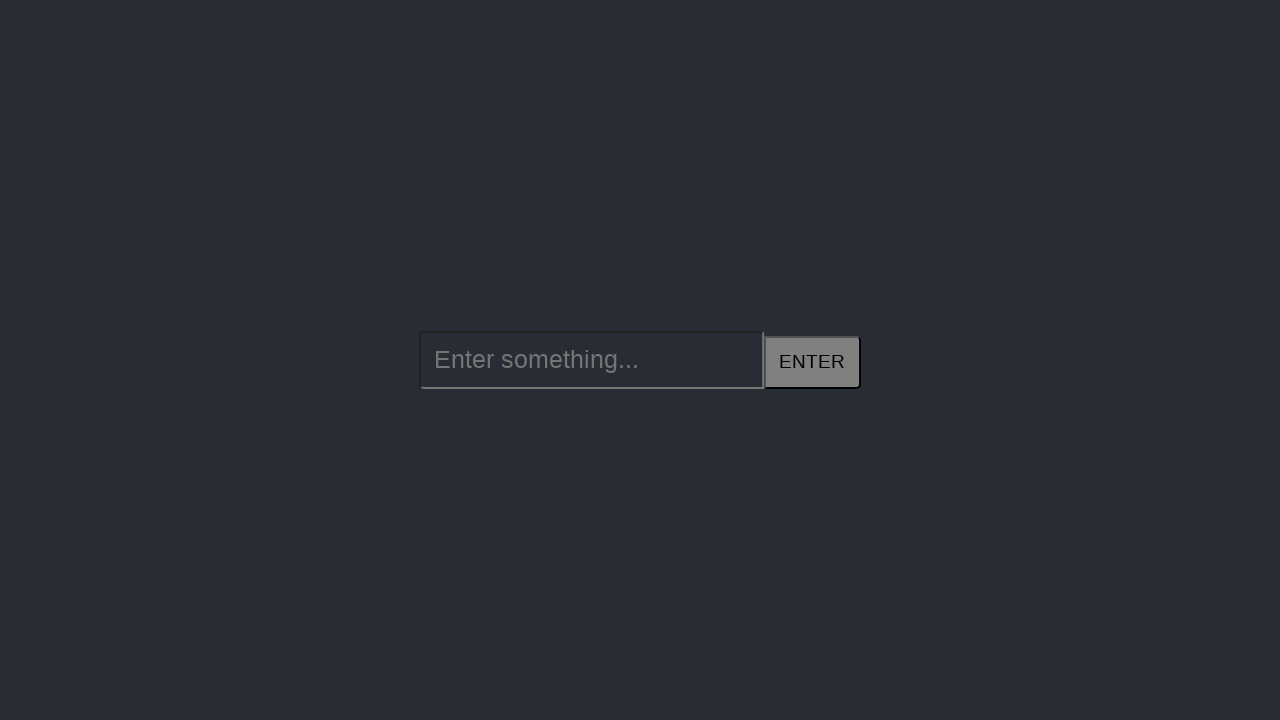

Filled input field with note text 'Hello Selenium' on input#new-item input, #new-item input
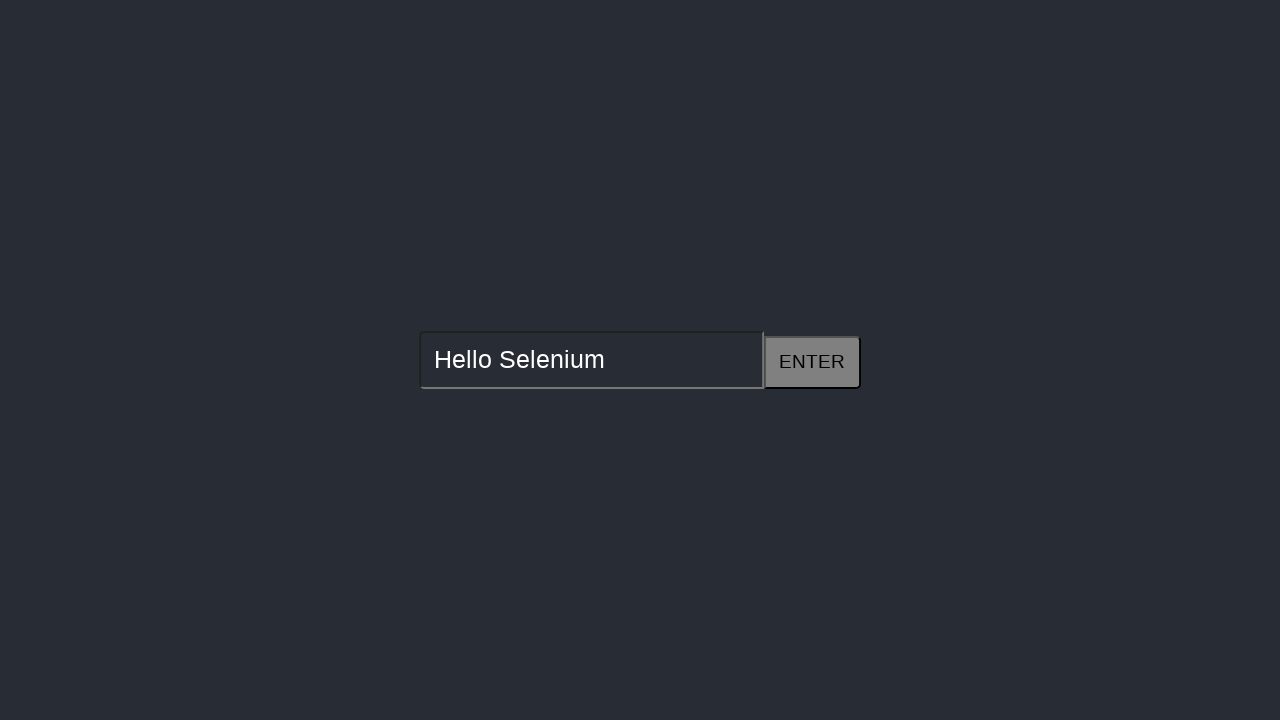

Pressed Enter to submit the note on #new-item input
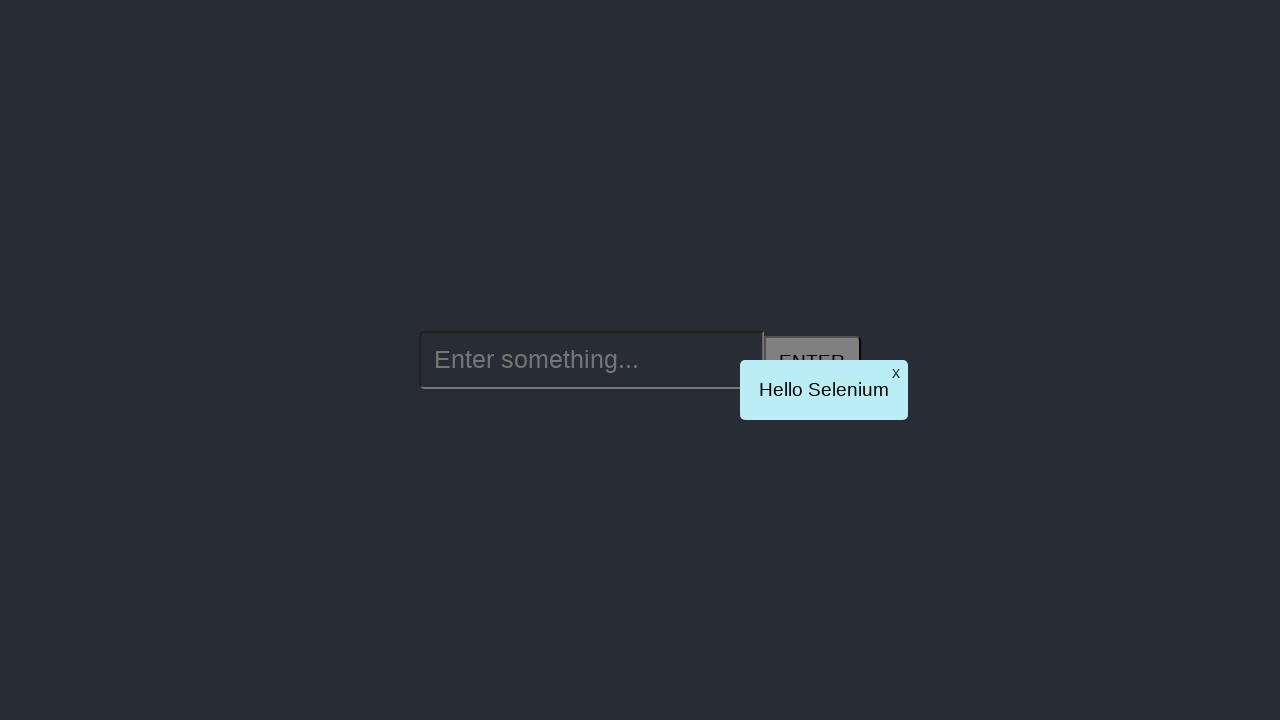

Note appeared on the bulletin board
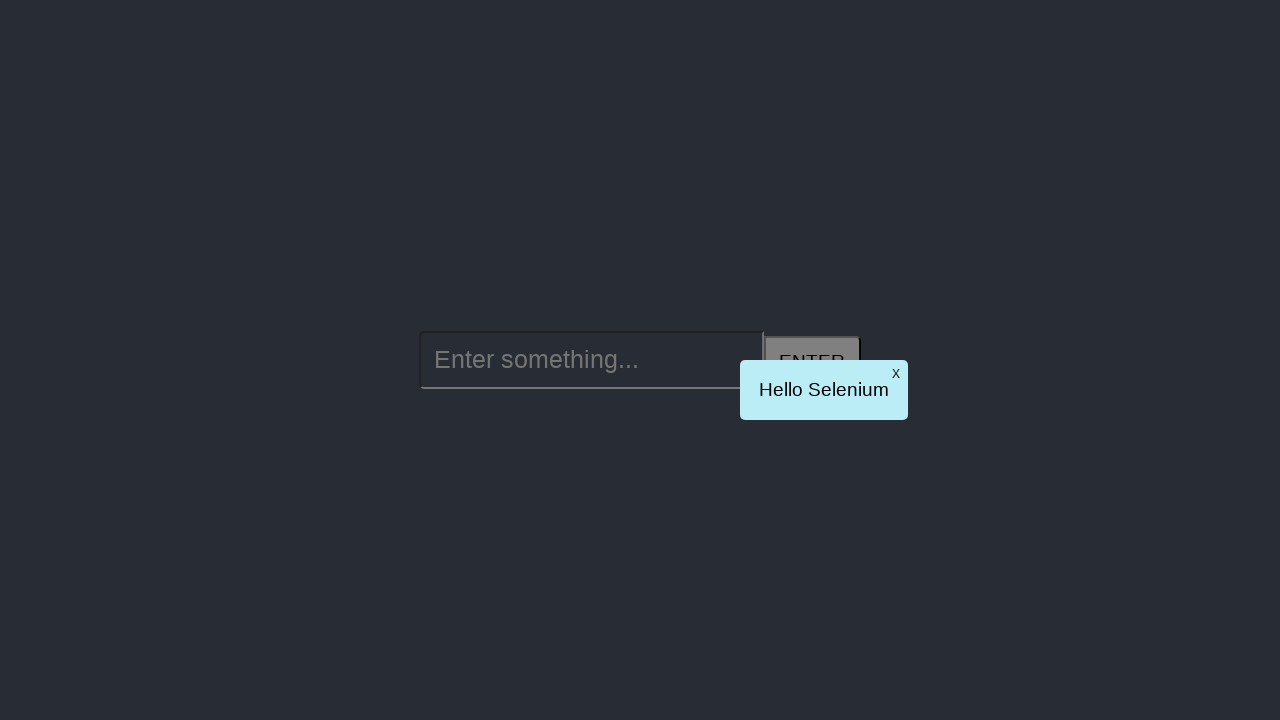

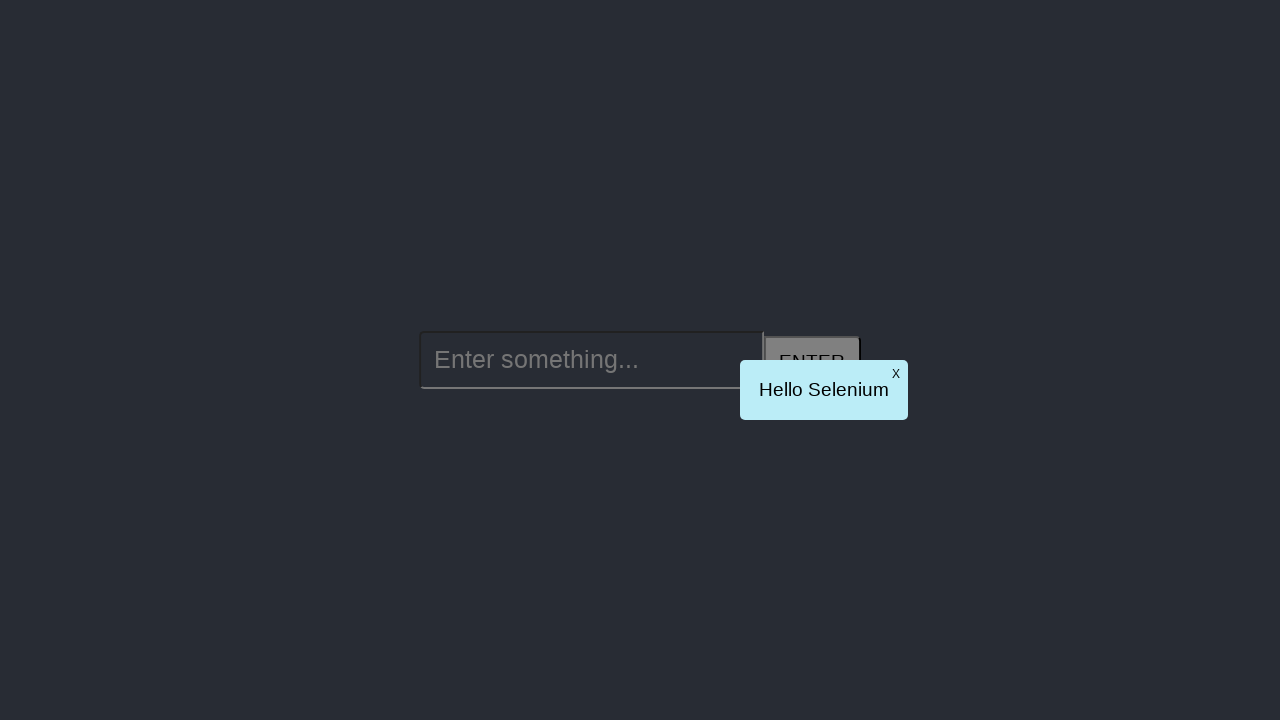